Tests the forgot password functionality by clicking the forgot password link and verifying navigation to the password reset page

Starting URL: https://opensource-demo.orangehrmlive.com/web/index.php/auth/login

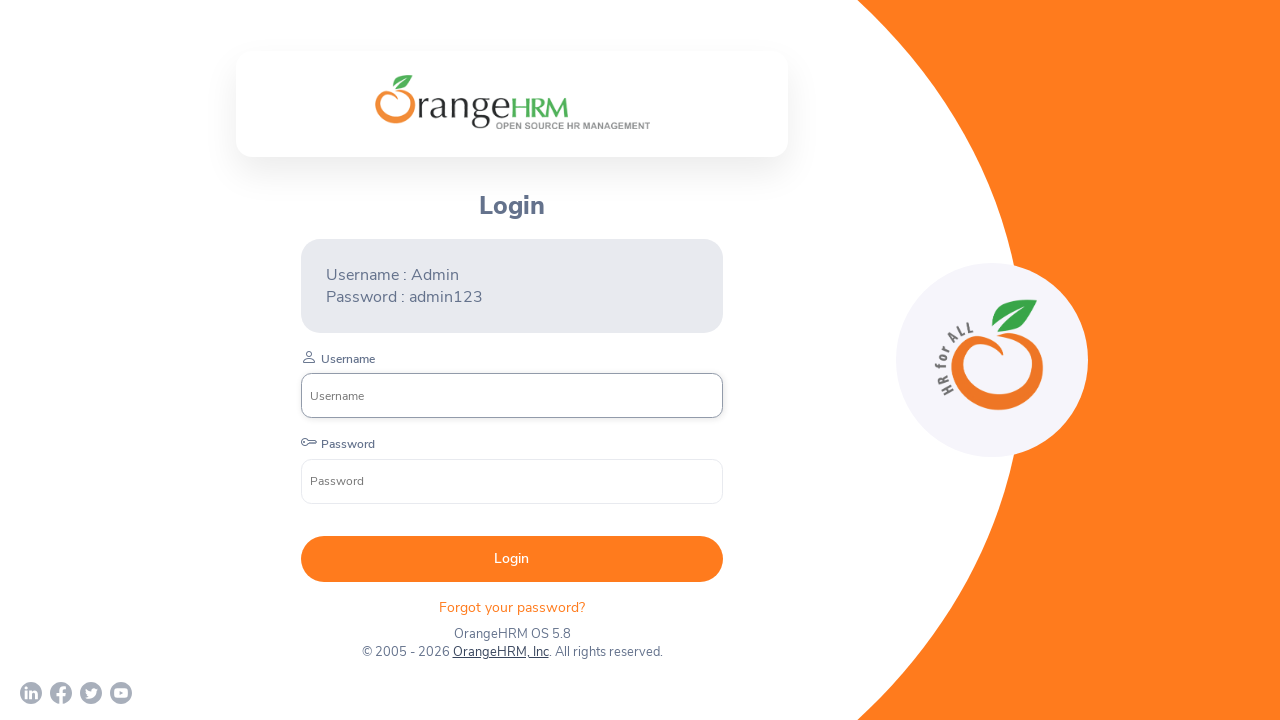

Clicked on the forgot password link at (512, 607) on .orangehrm-login-forgot
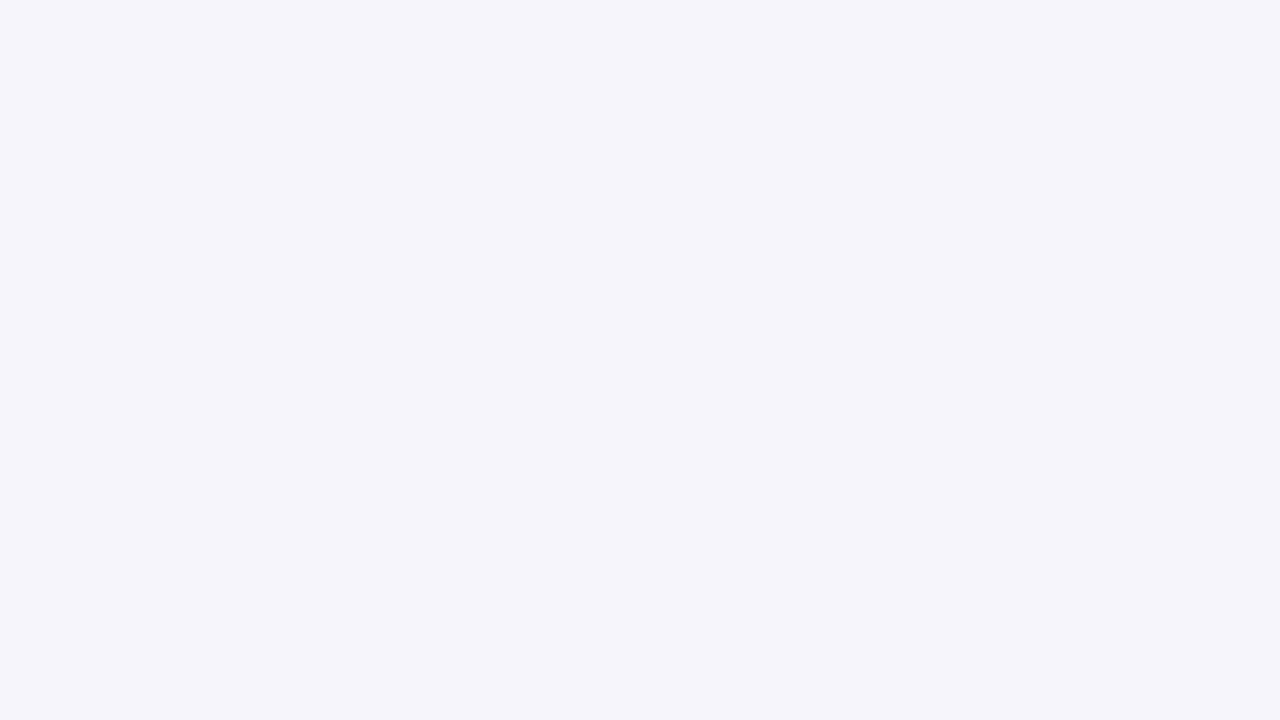

Navigated to password reset page
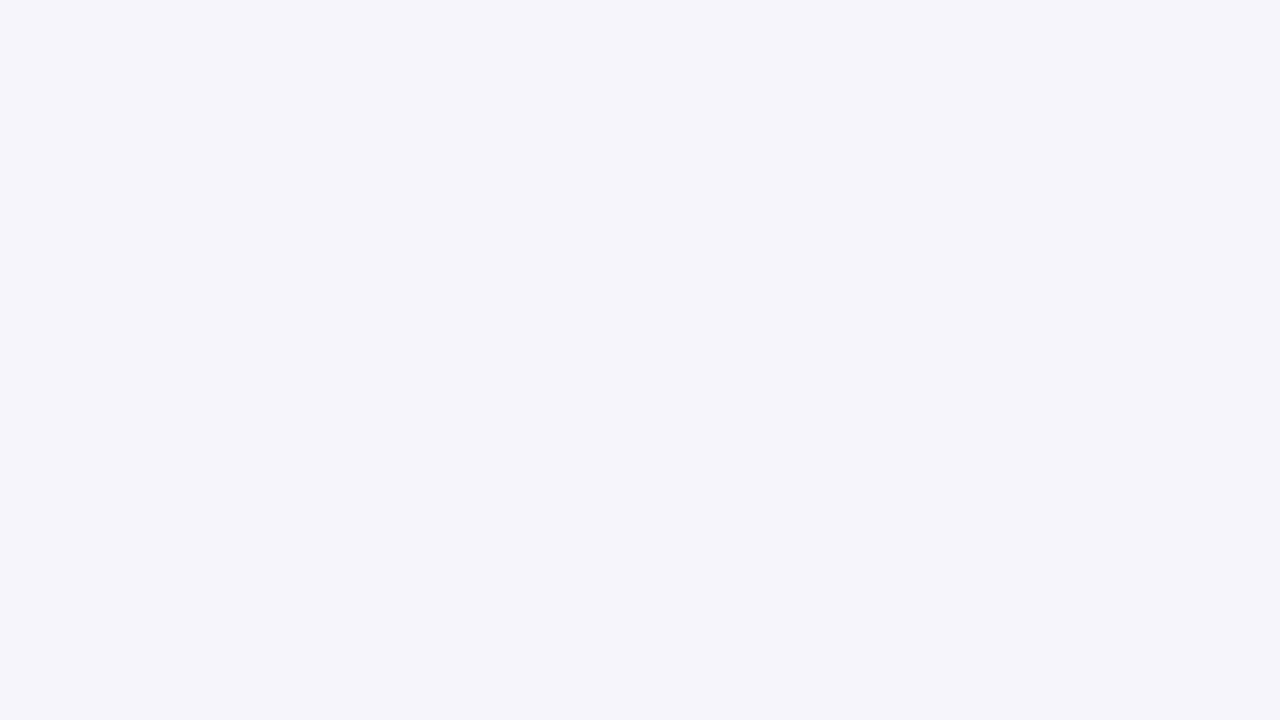

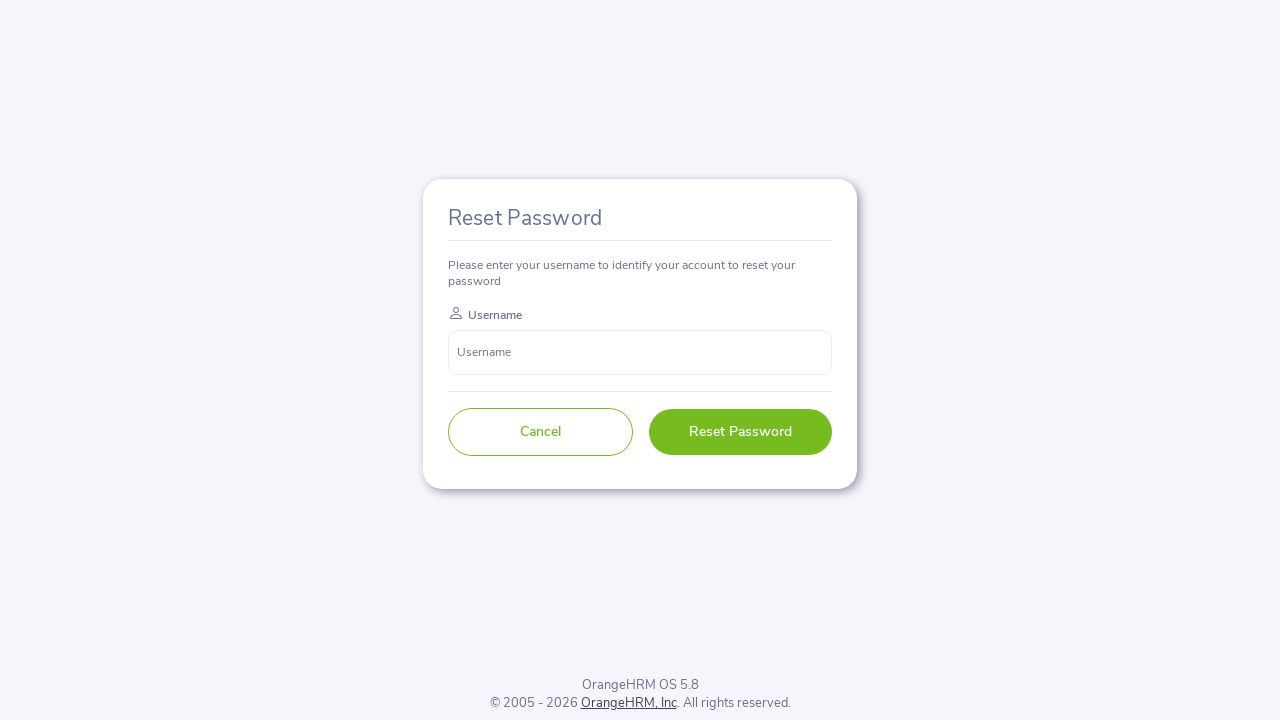